Tests Context Menu functionality by navigating to the page and right-clicking on the hot spot element

Starting URL: https://the-internet.herokuapp.com/

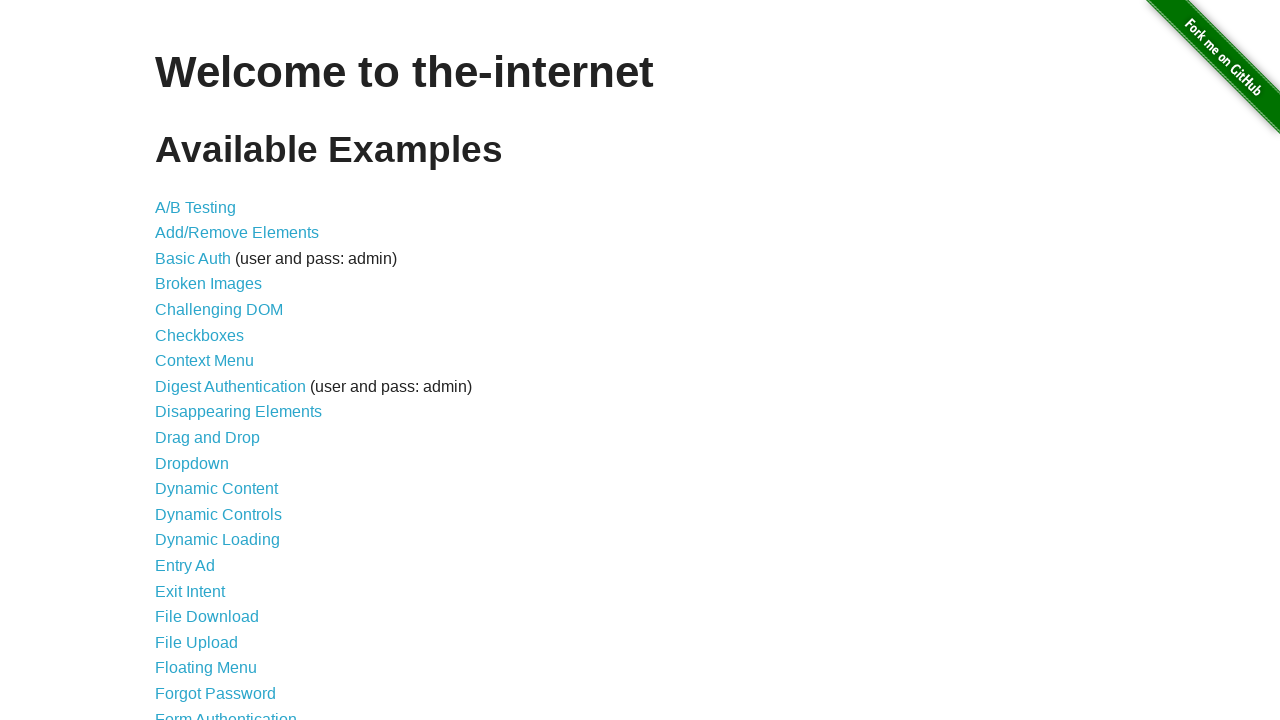

Clicked on Context Menu link at (204, 361) on a:text('Context Menu')
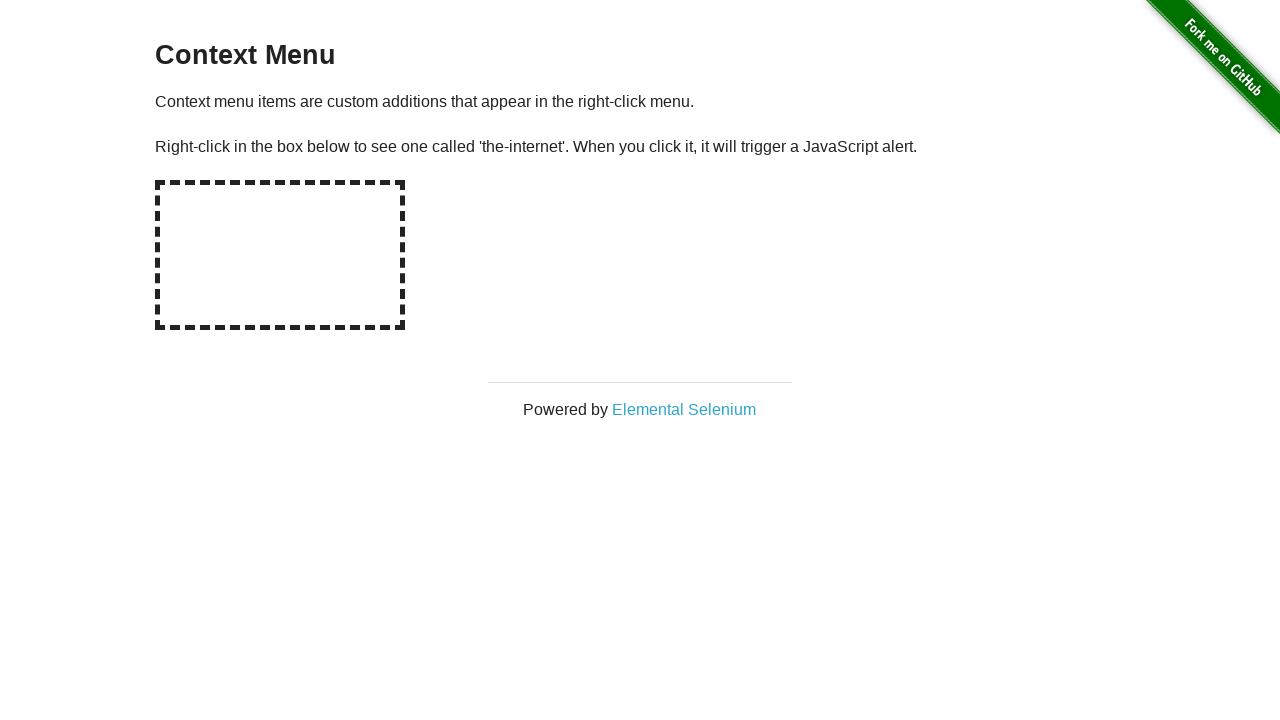

Right-clicked on the hot spot element at (280, 255) on #hot-spot
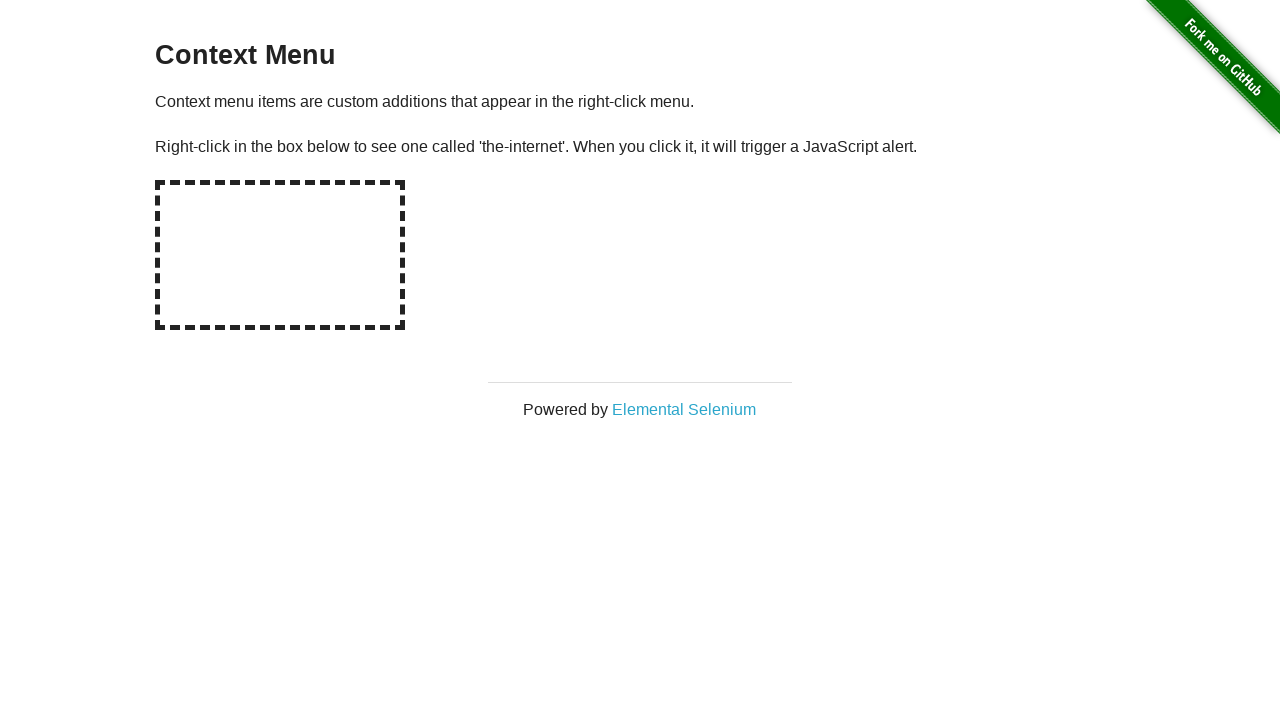

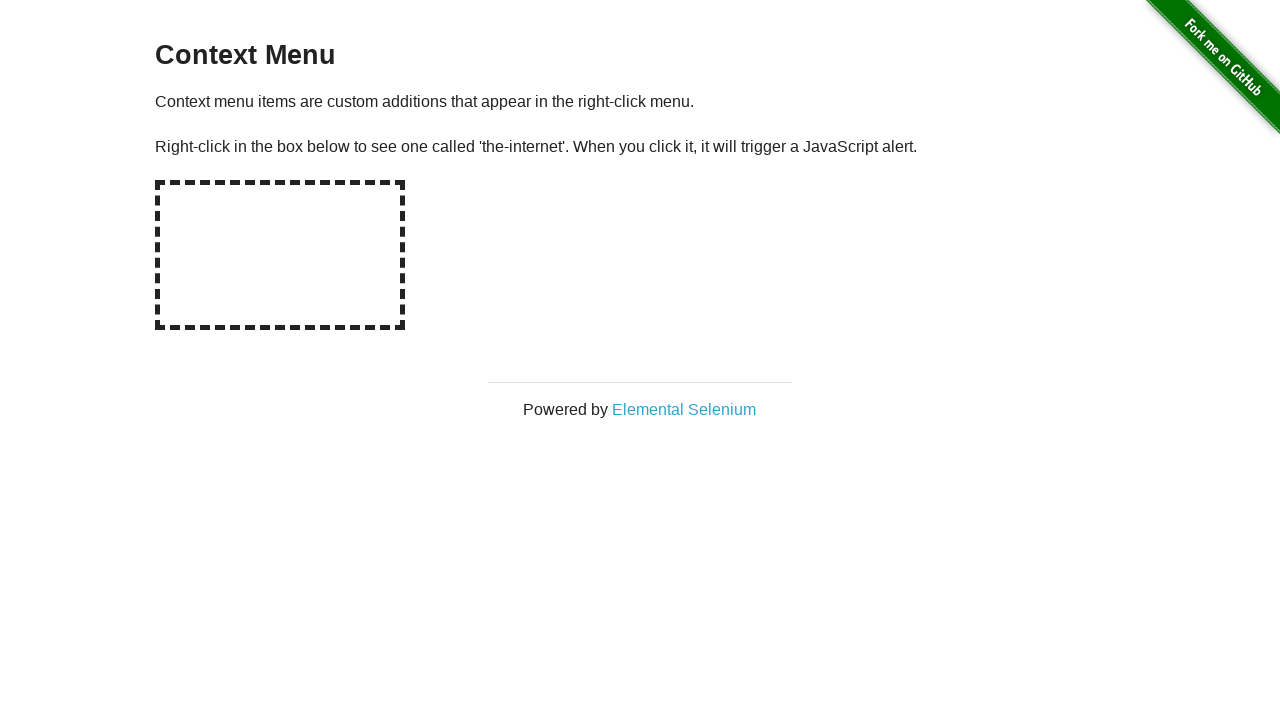